Tests button interactions on DemoQA buttons page by performing a double-click on one button and a right-click (context click) on another button

Starting URL: https://demoqa.com/buttons

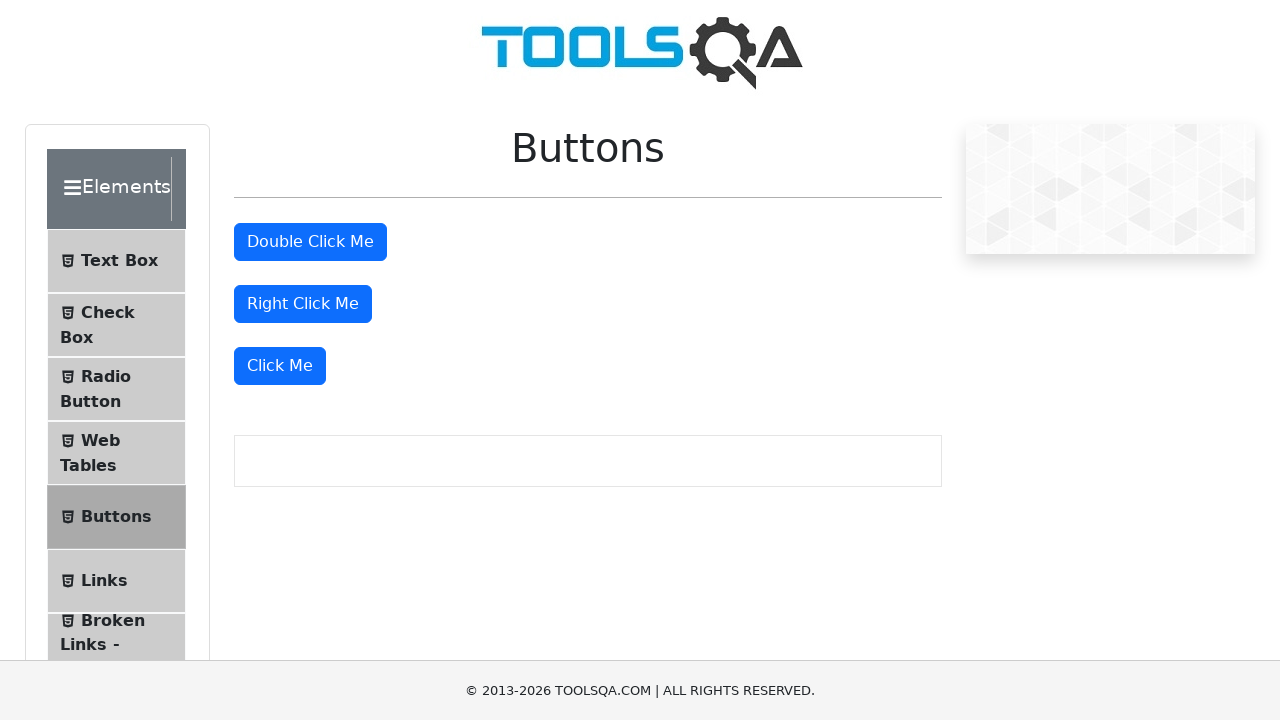

Navigated to DemoQA buttons page
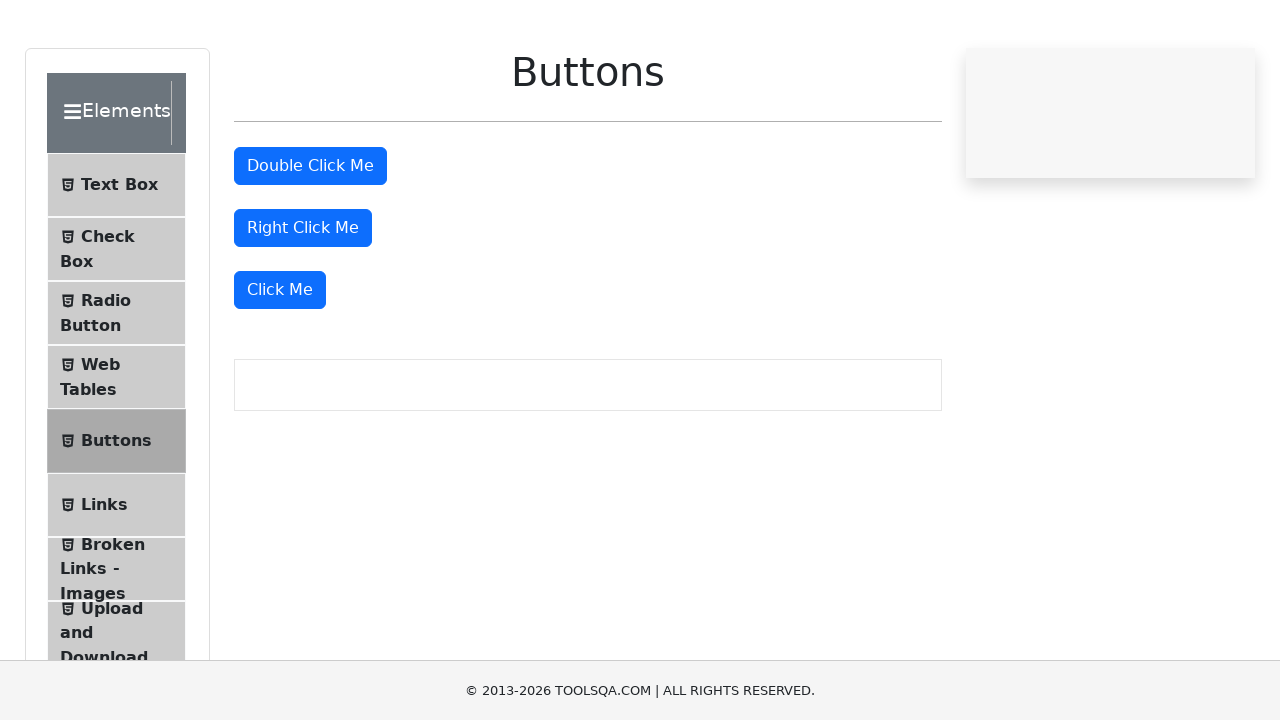

Double-clicked the double click button at (310, 242) on button#doubleClickBtn
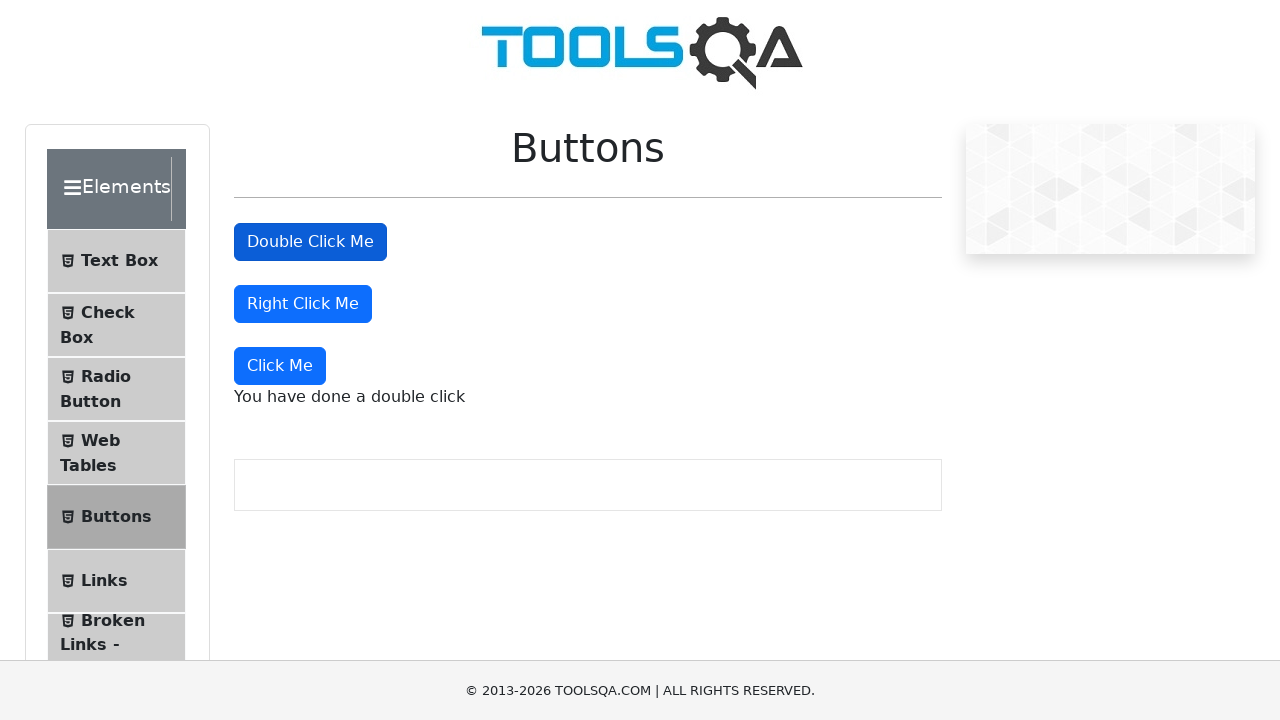

Right-clicked the right click button at (303, 304) on button#rightClickBtn
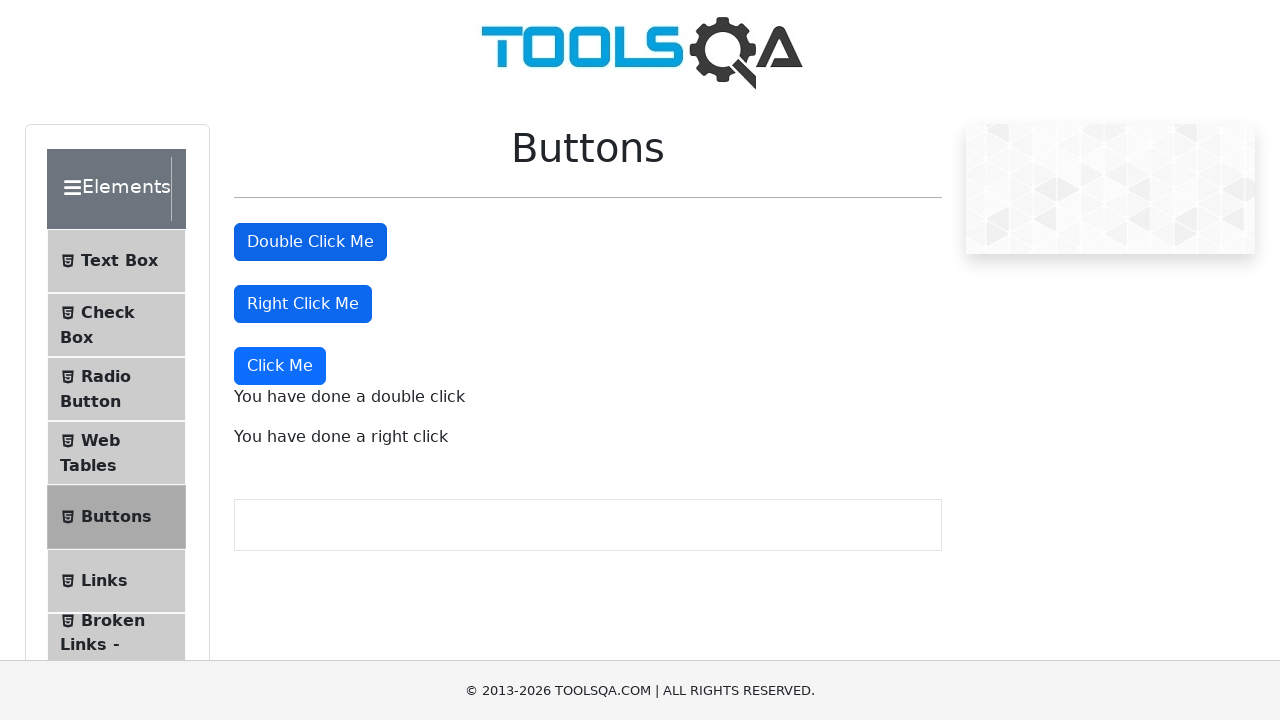

Double-click success message appeared
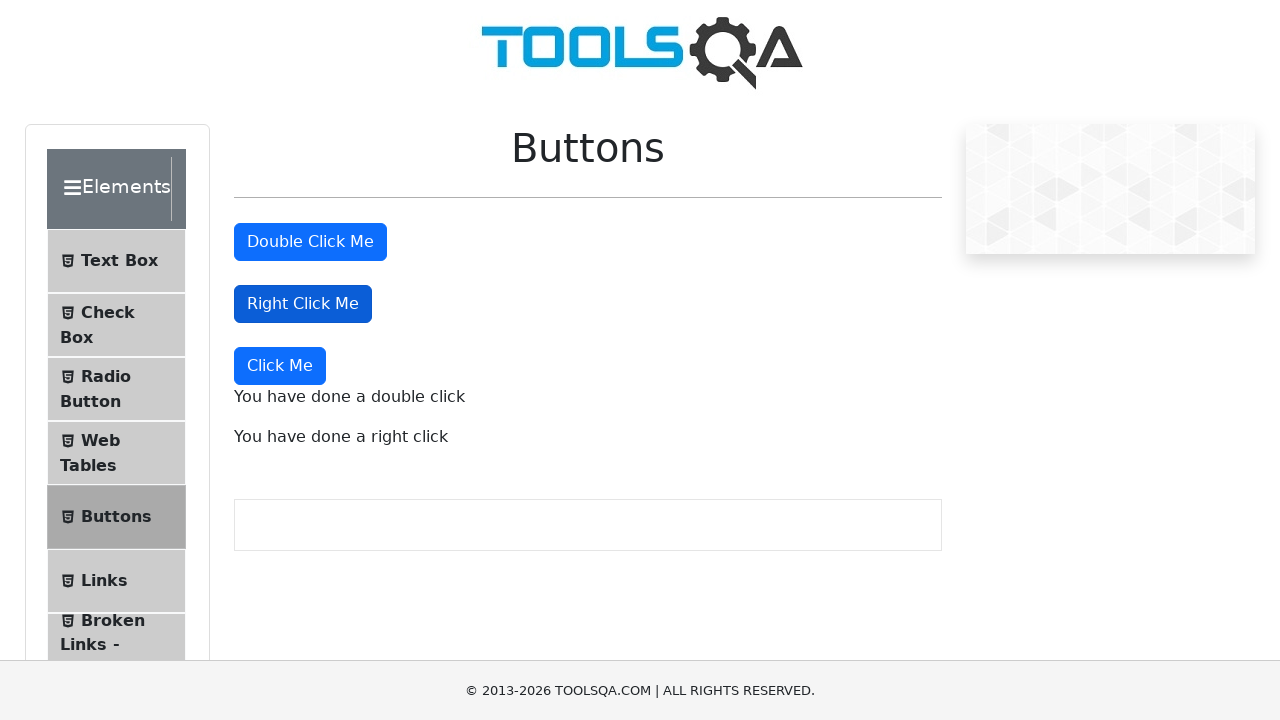

Right-click success message appeared
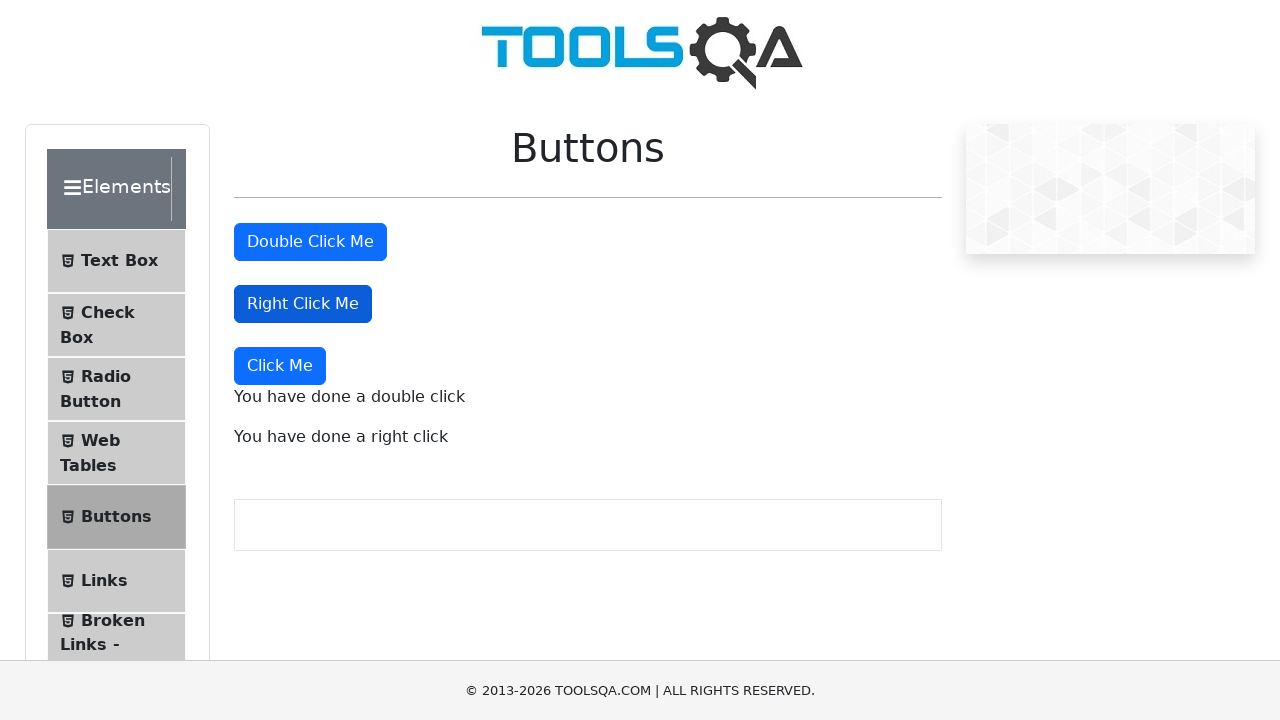

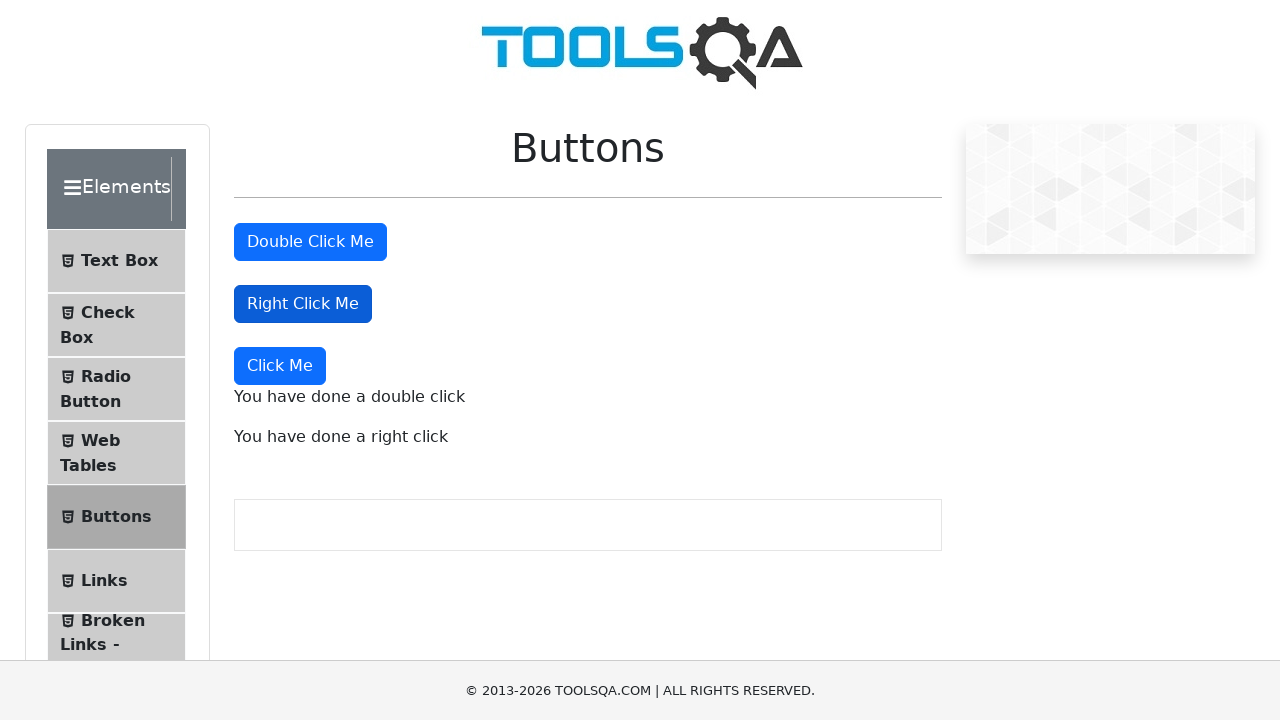